Tests data table sorting in descending order by clicking the column header twice and verifying the dues column values are reverse sorted

Starting URL: http://the-internet.herokuapp.com/tables

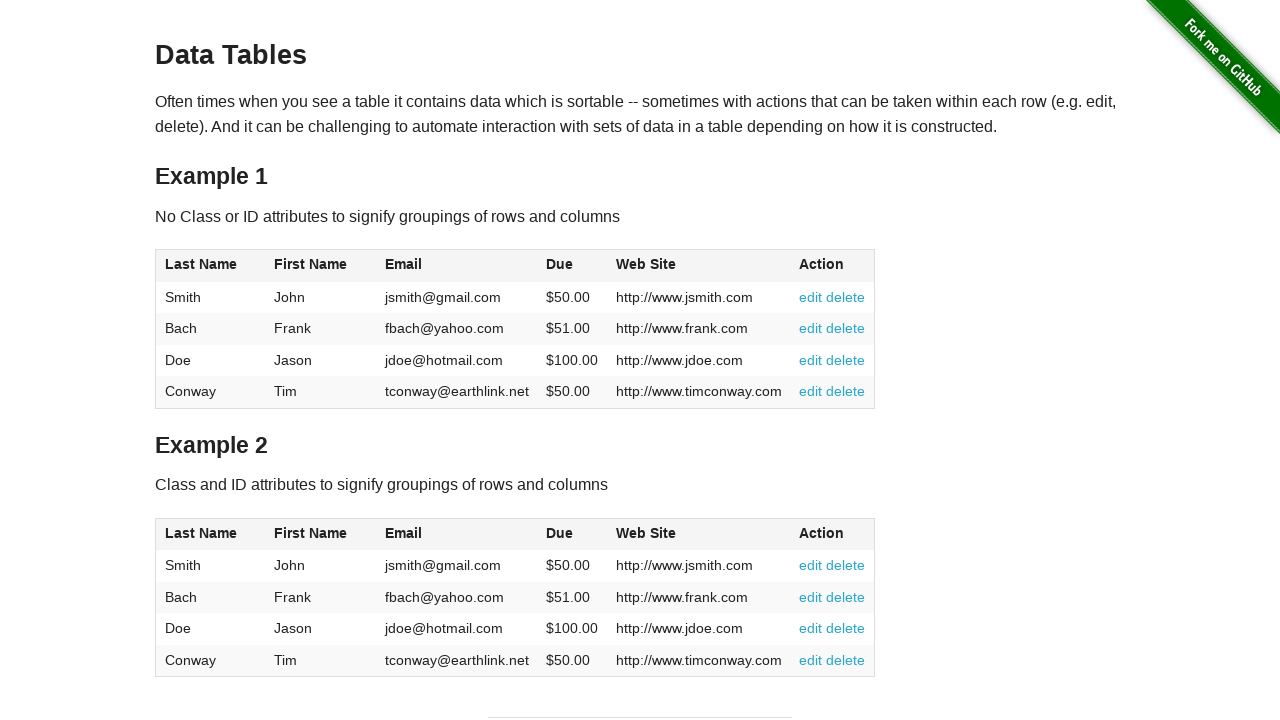

Clicked 4th column header (Dues) to sort ascending at (572, 266) on #table1 thead tr th:nth-of-type(4)
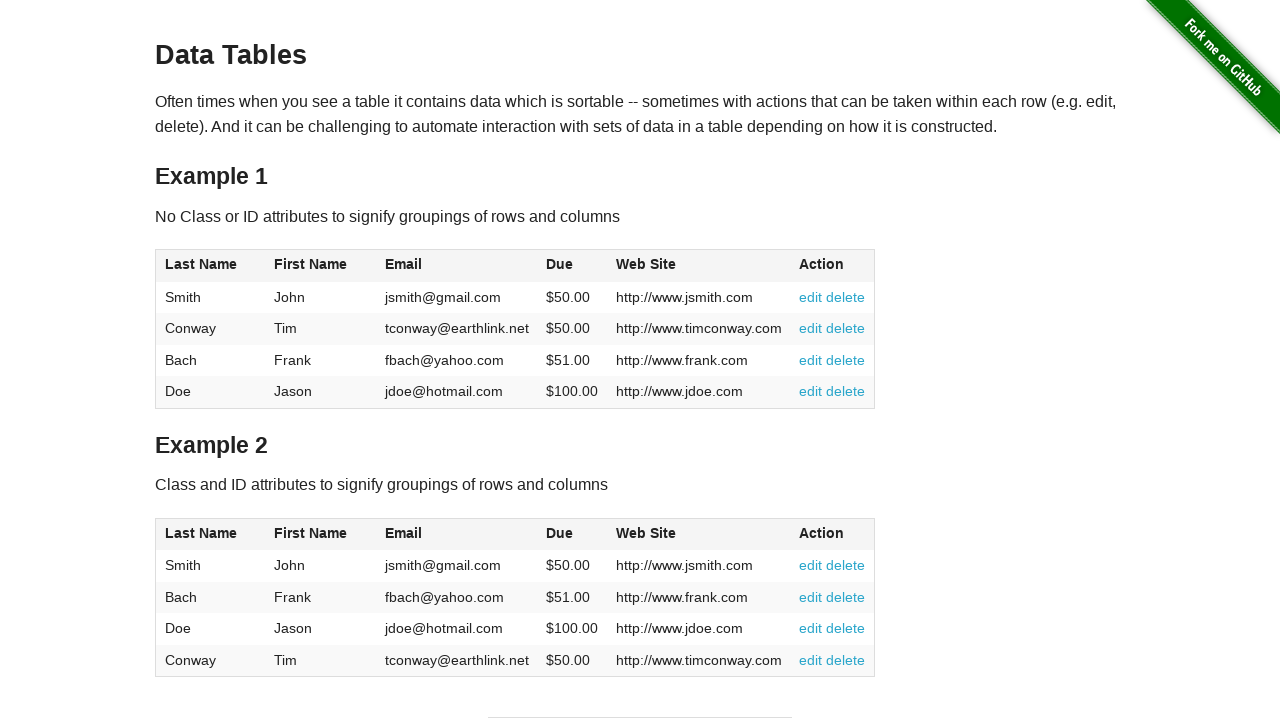

Clicked 4th column header again to sort descending at (572, 266) on #table1 thead tr th:nth-of-type(4)
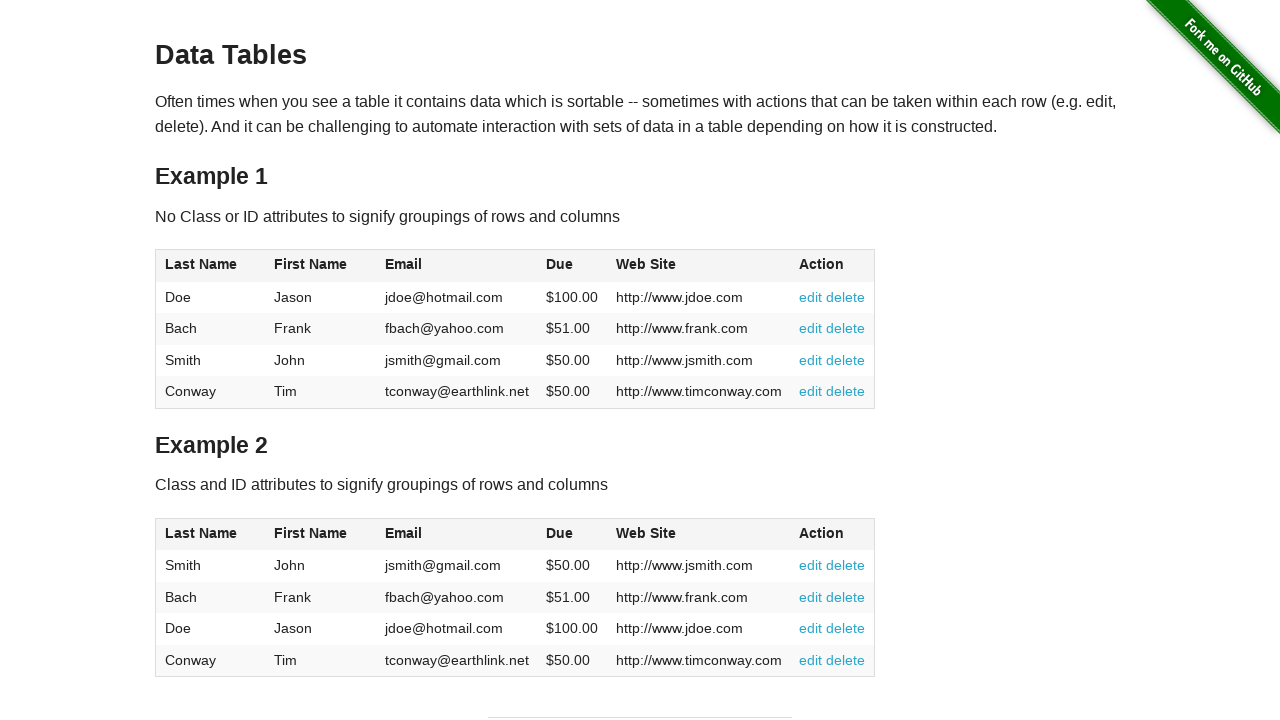

Verified Dues column values are loaded after sorting in descending order
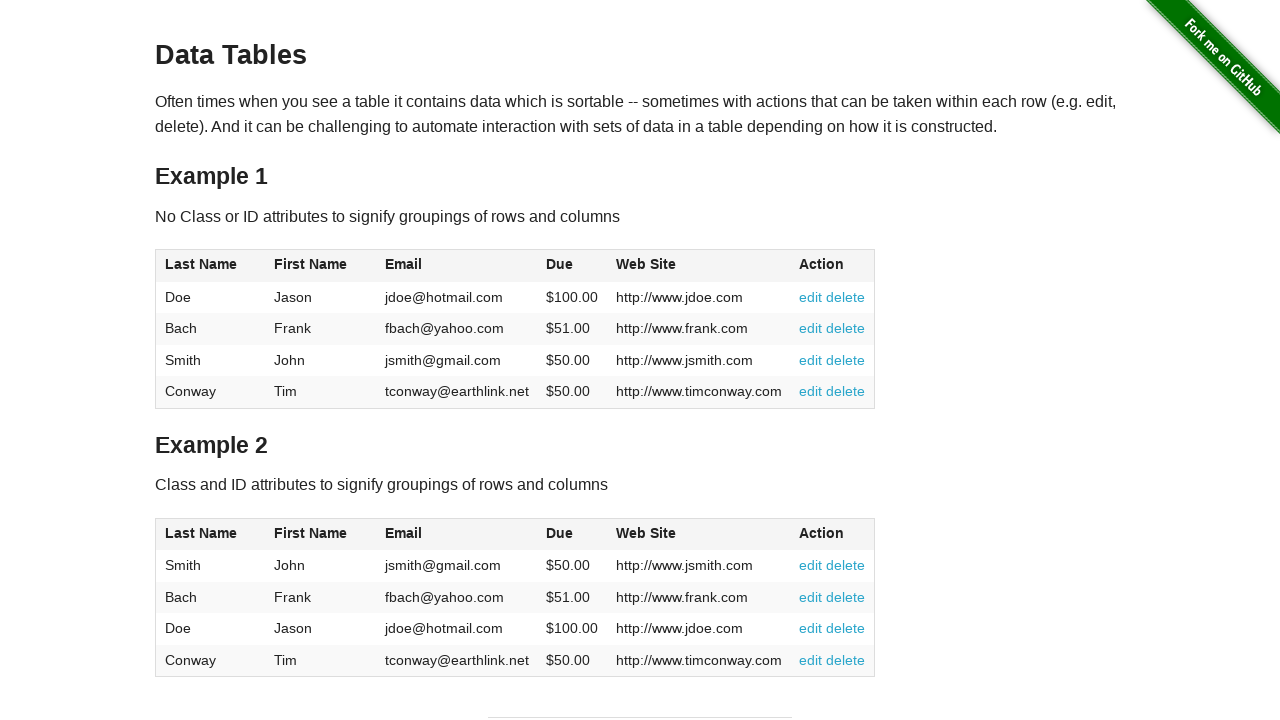

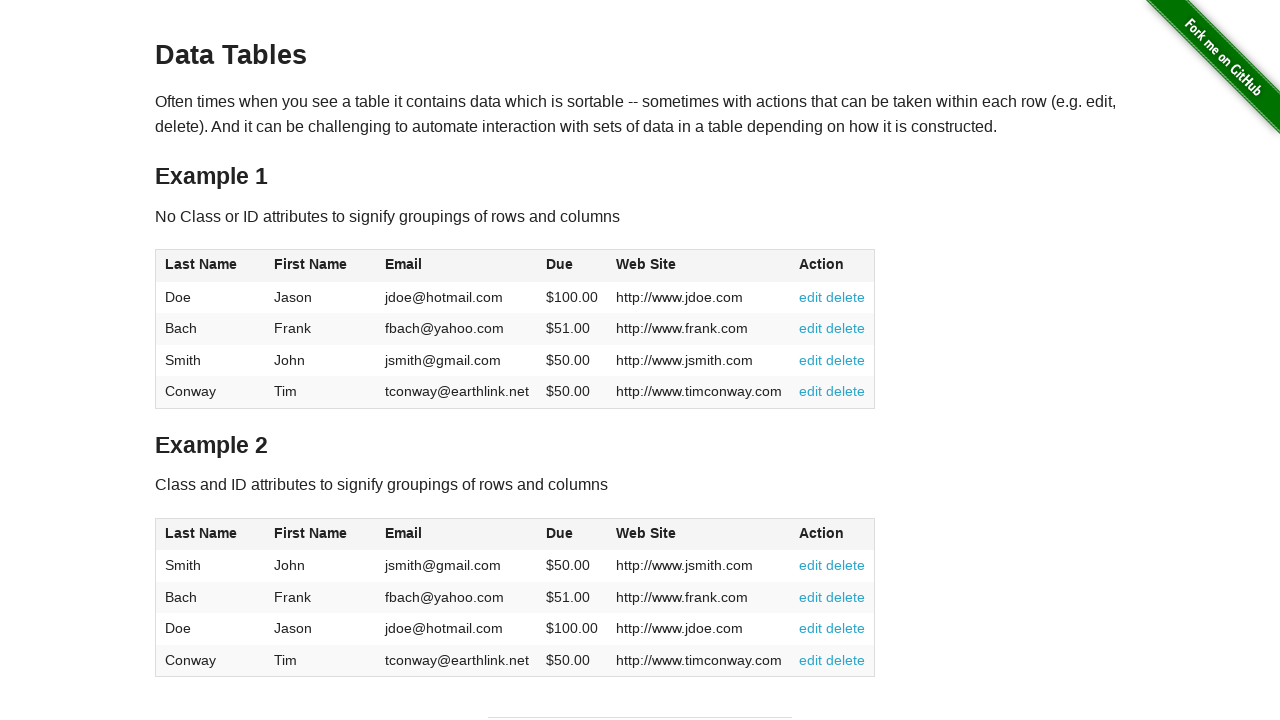